Tests a mathematical dropdown selection form by reading two numbers, calculating their sum, and selecting the result from a dropdown menu

Starting URL: http://suninjuly.github.io/selects2.html

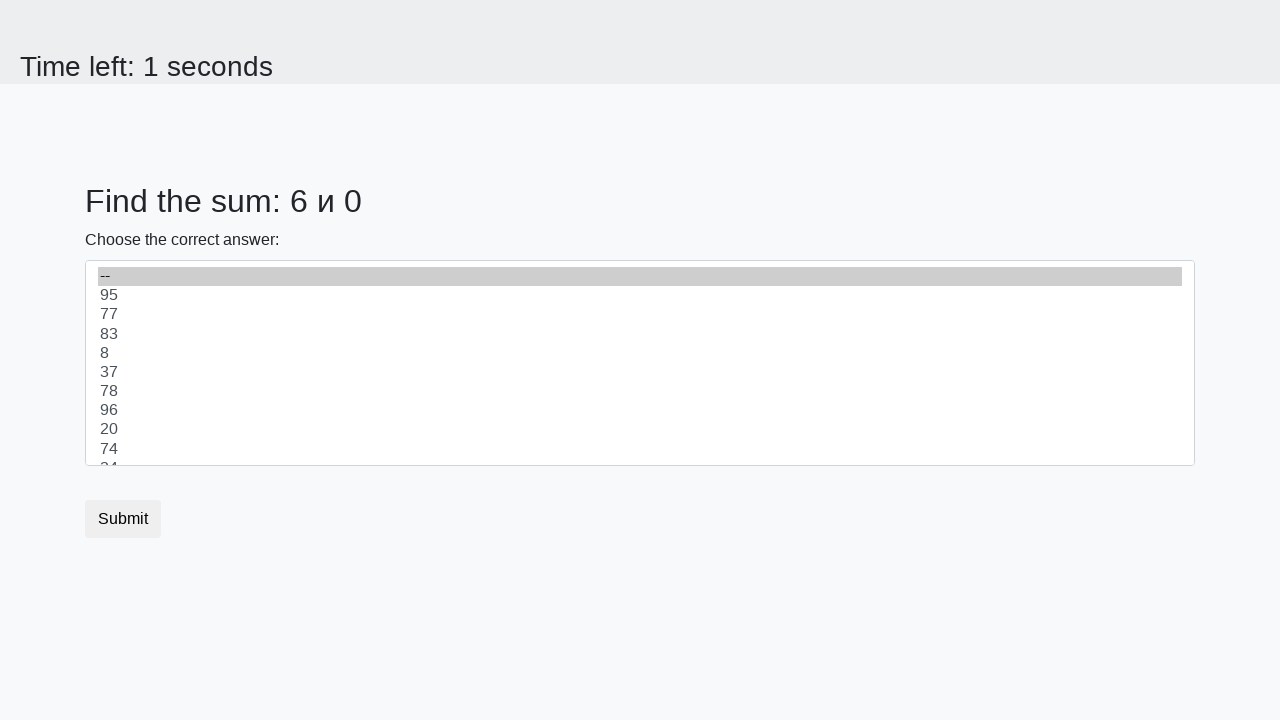

Retrieved first number from page element #num1
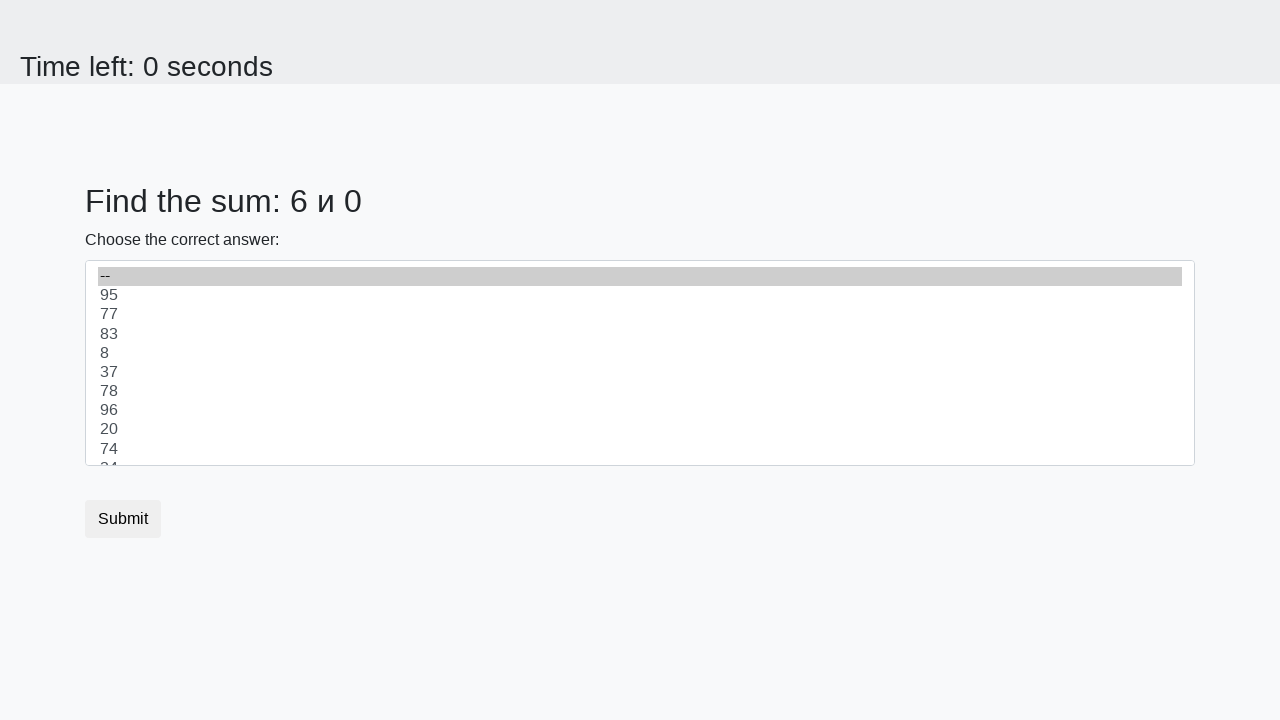

Retrieved second number from page element #num2
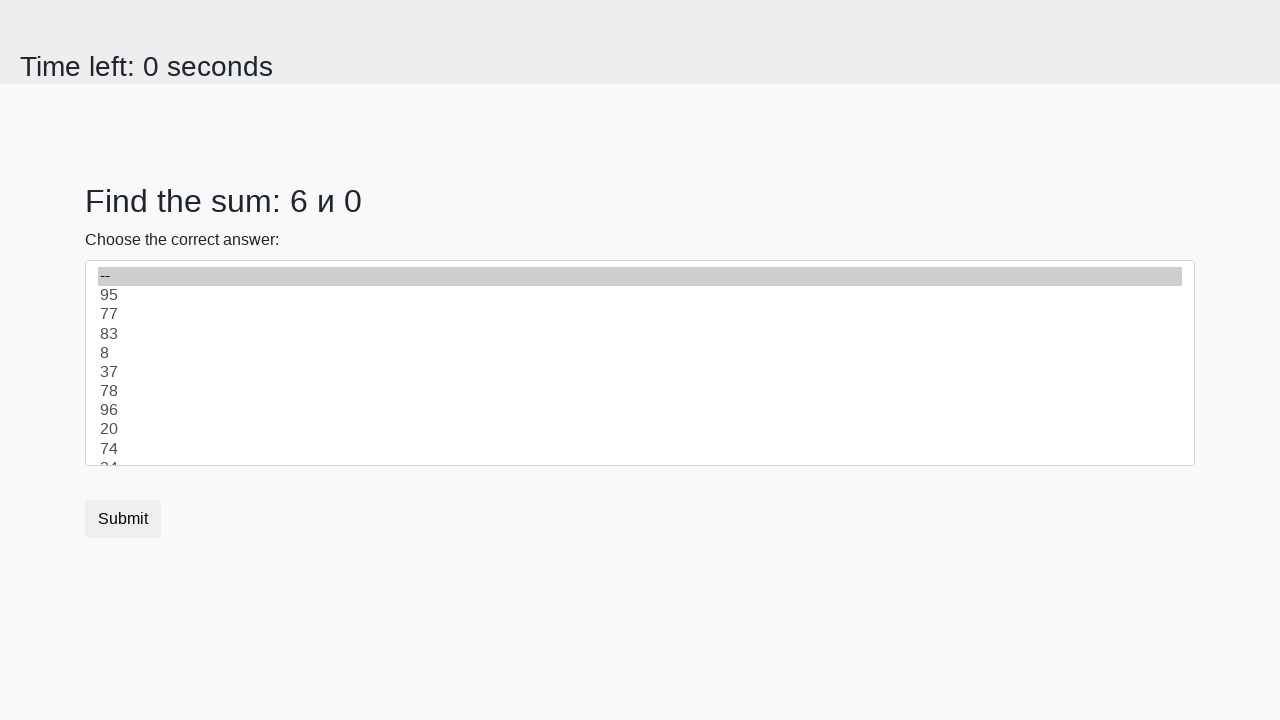

Selected sum value '6' from dropdown menu on select
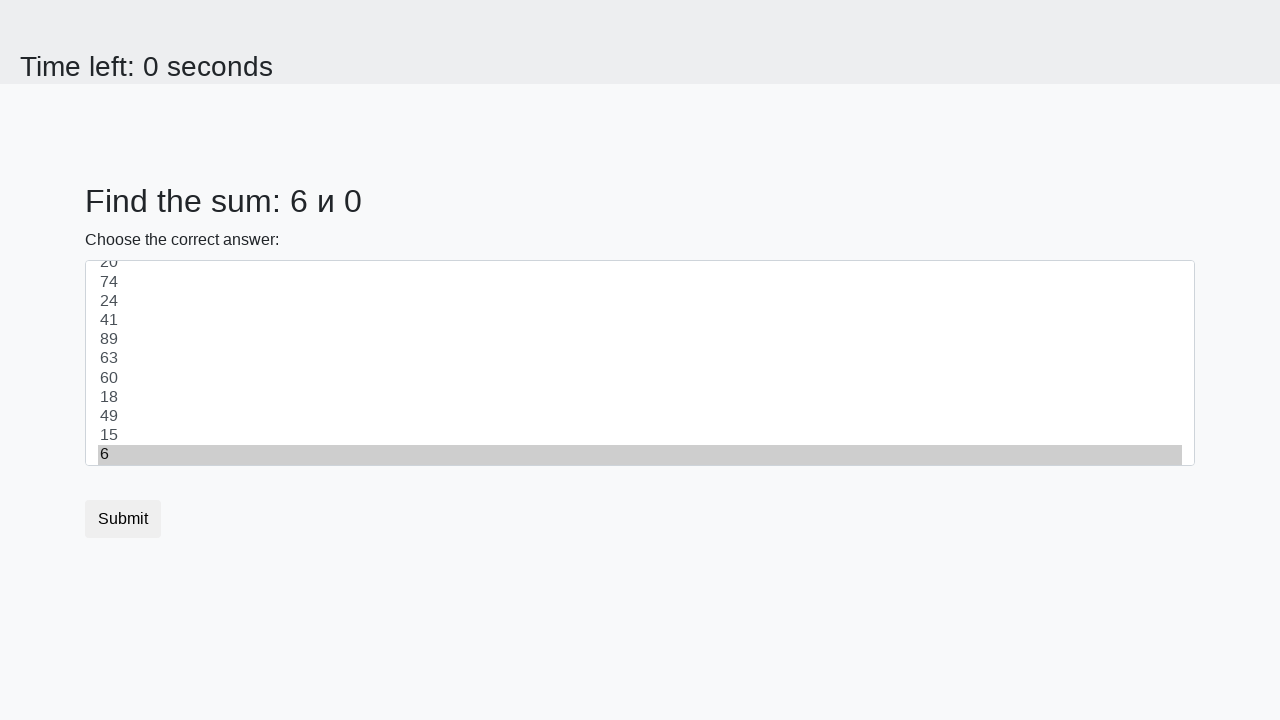

Clicked submit button to submit the form at (123, 519) on .btn.btn-default
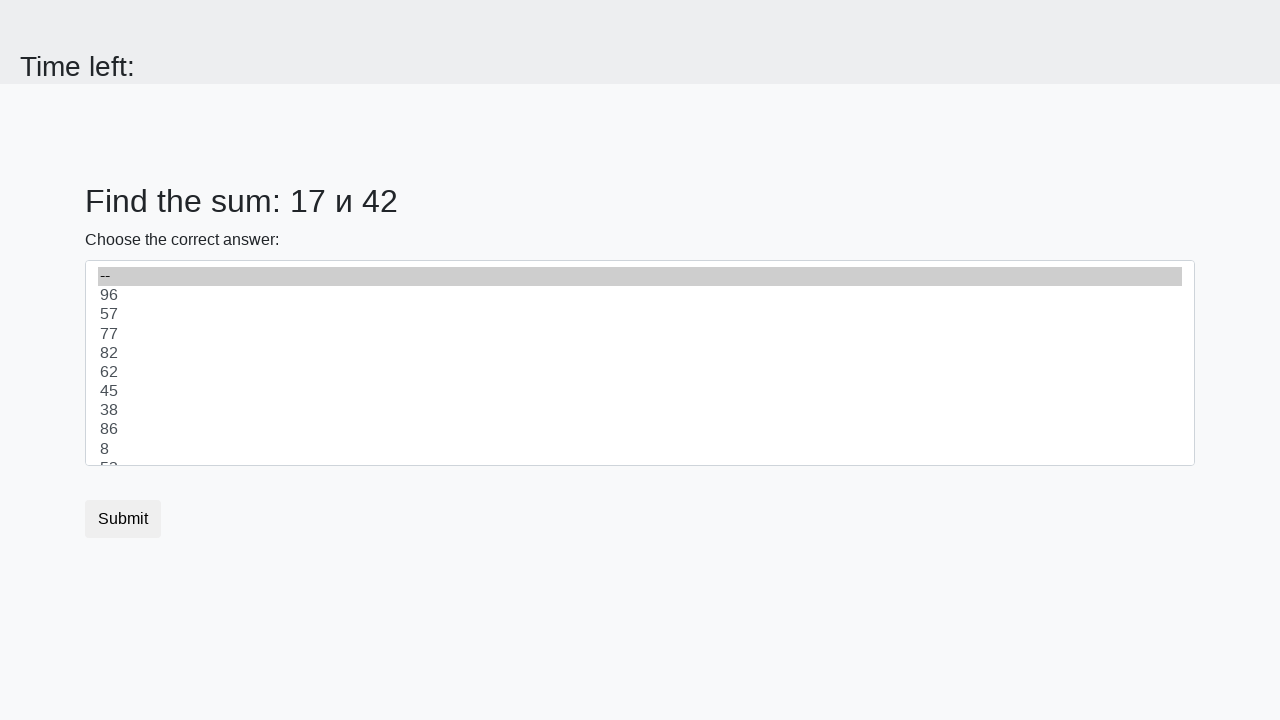

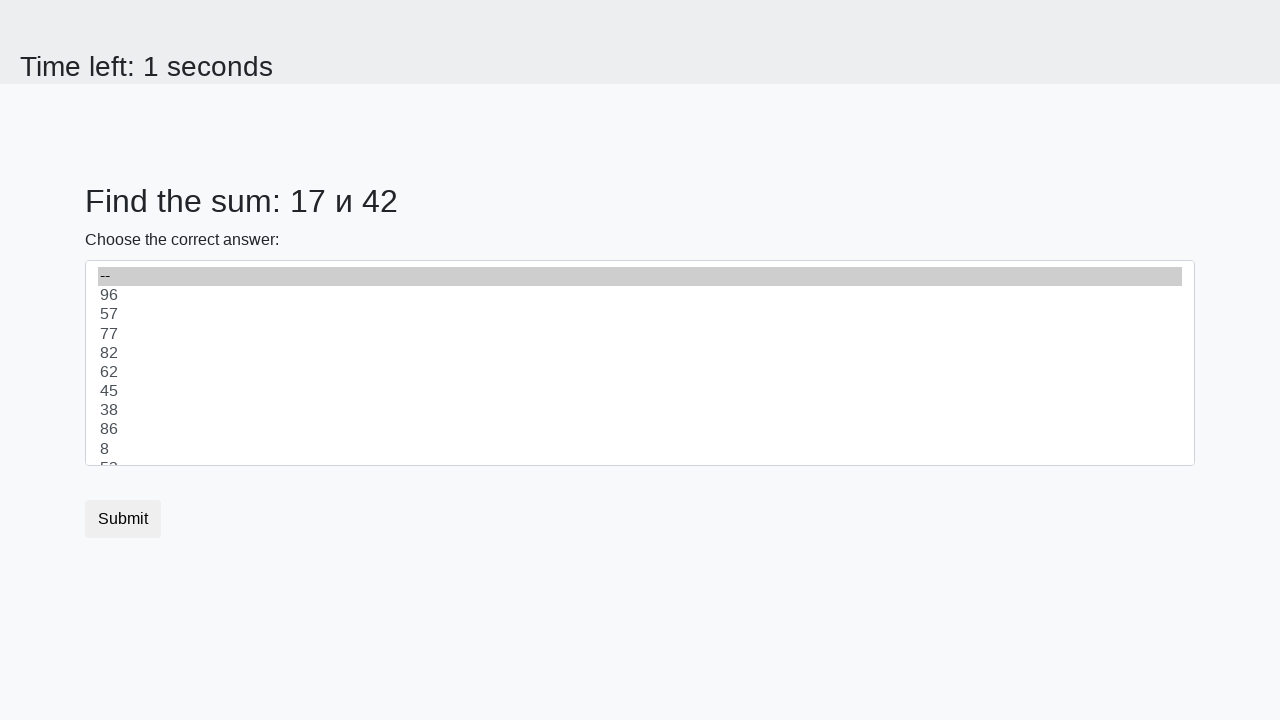